Tests that medium temperatures (80°F) display with the "normal" CSS class for visual feedback

Starting URL: https://tommy-lim.github.io/temperature-converter-dom/

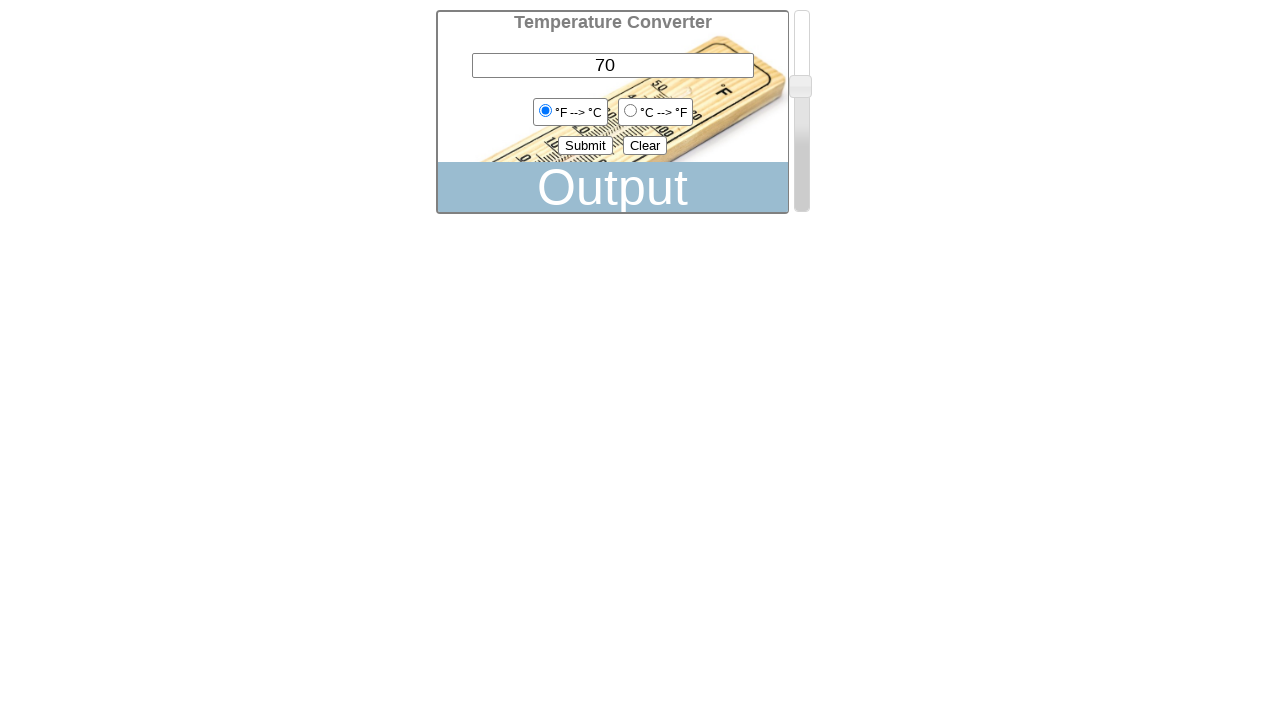

Clicked clear button to reset the input field at (645, 146) on #clear
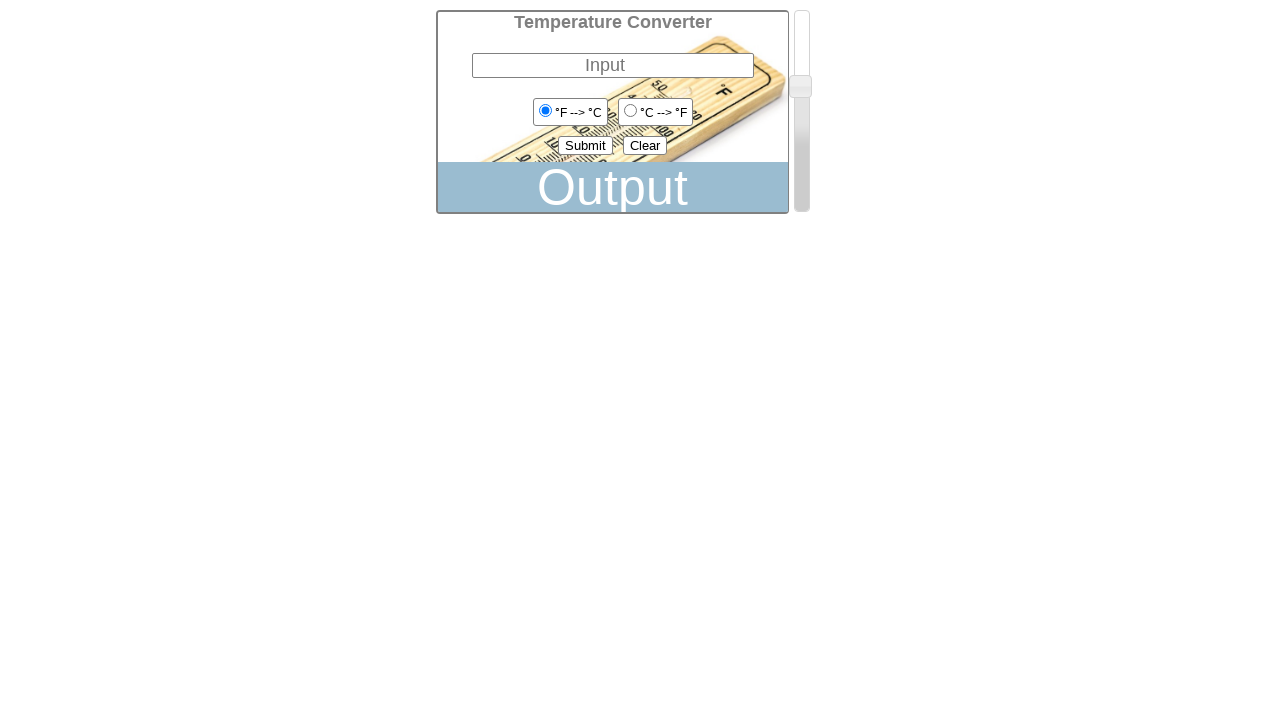

Entered 80 as the temperature value on #degrees-number
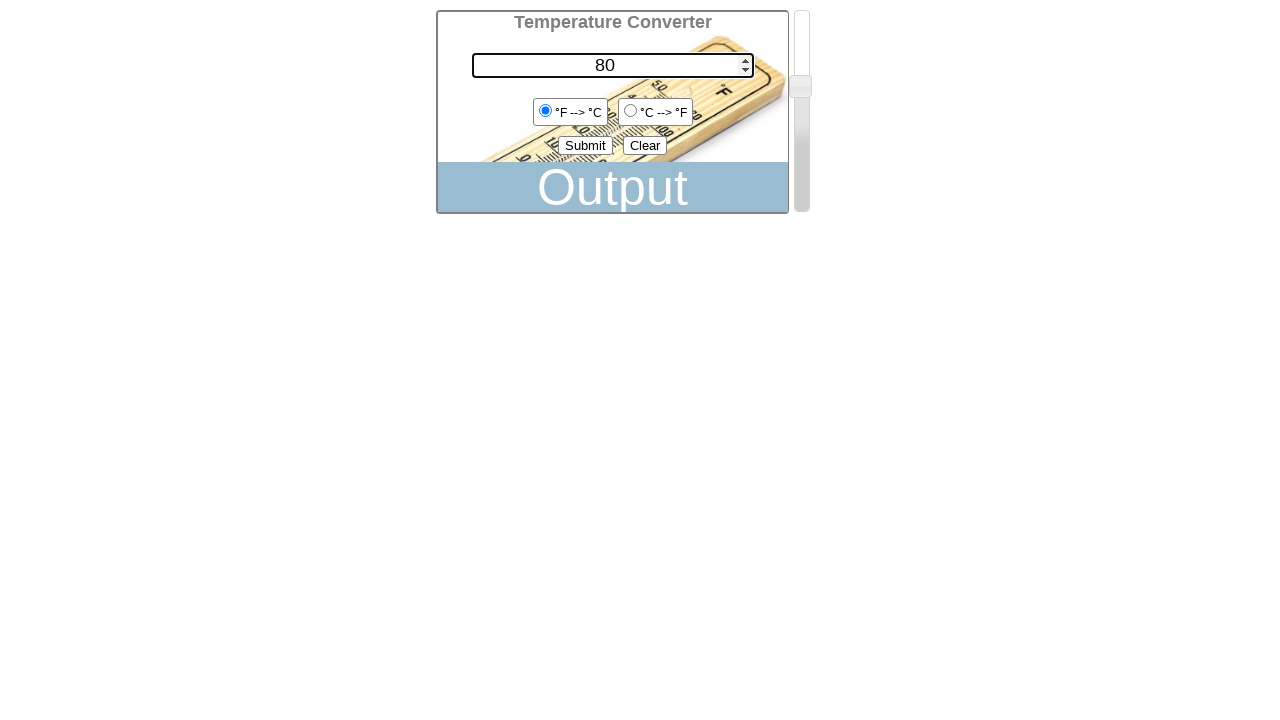

Selected Fahrenheit as the temperature unit at (545, 110) on #F
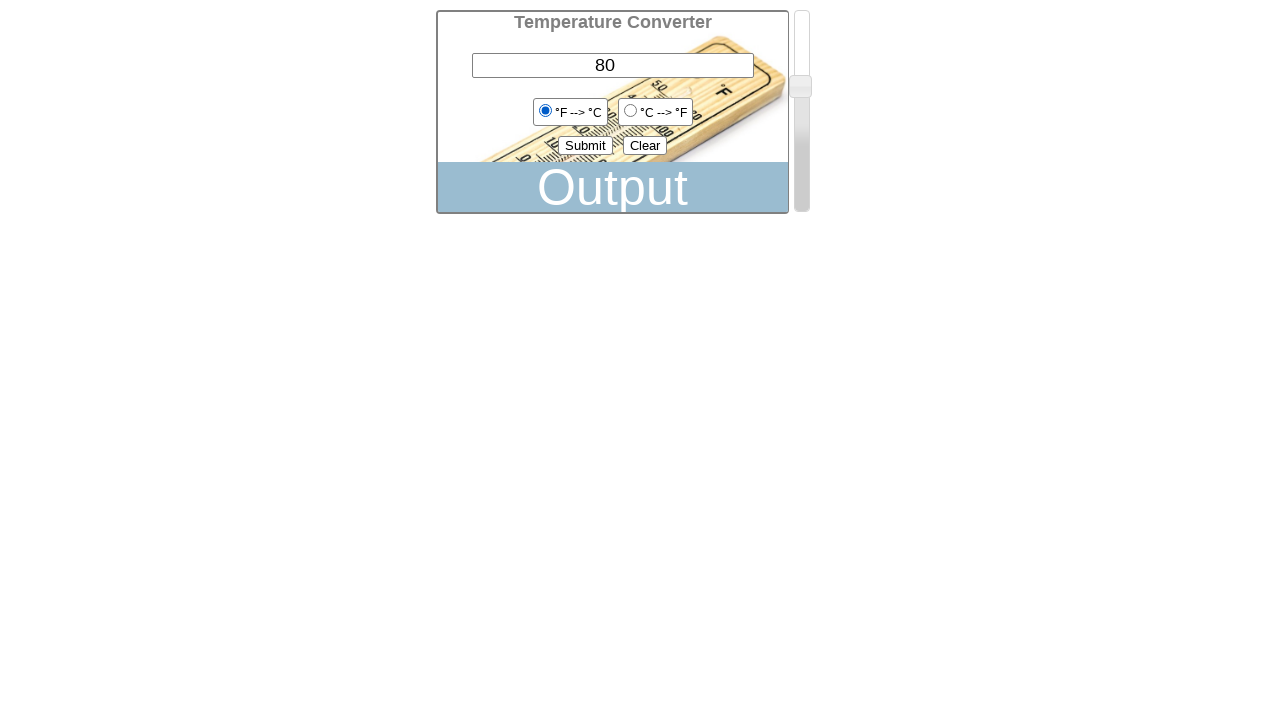

Clicked submit button to perform temperature conversion at (586, 146) on #submit
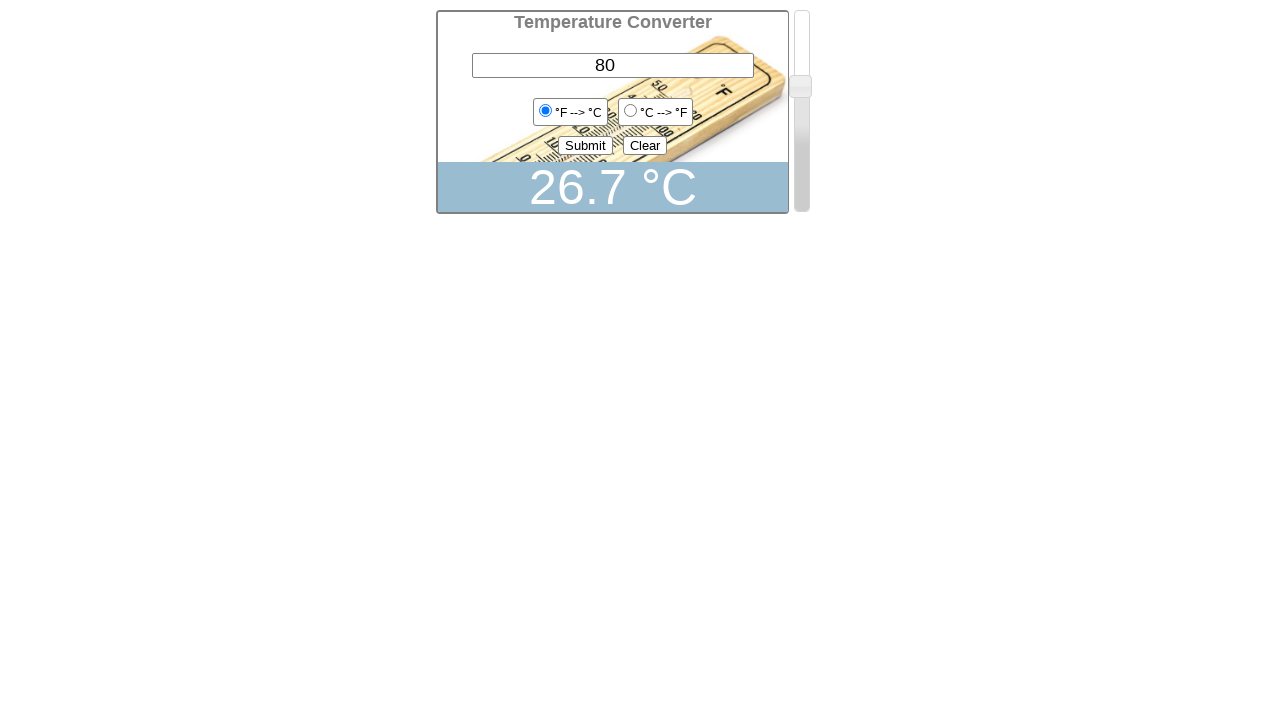

Verified that result element displays with 'normal' CSS class for medium temperature (80°F)
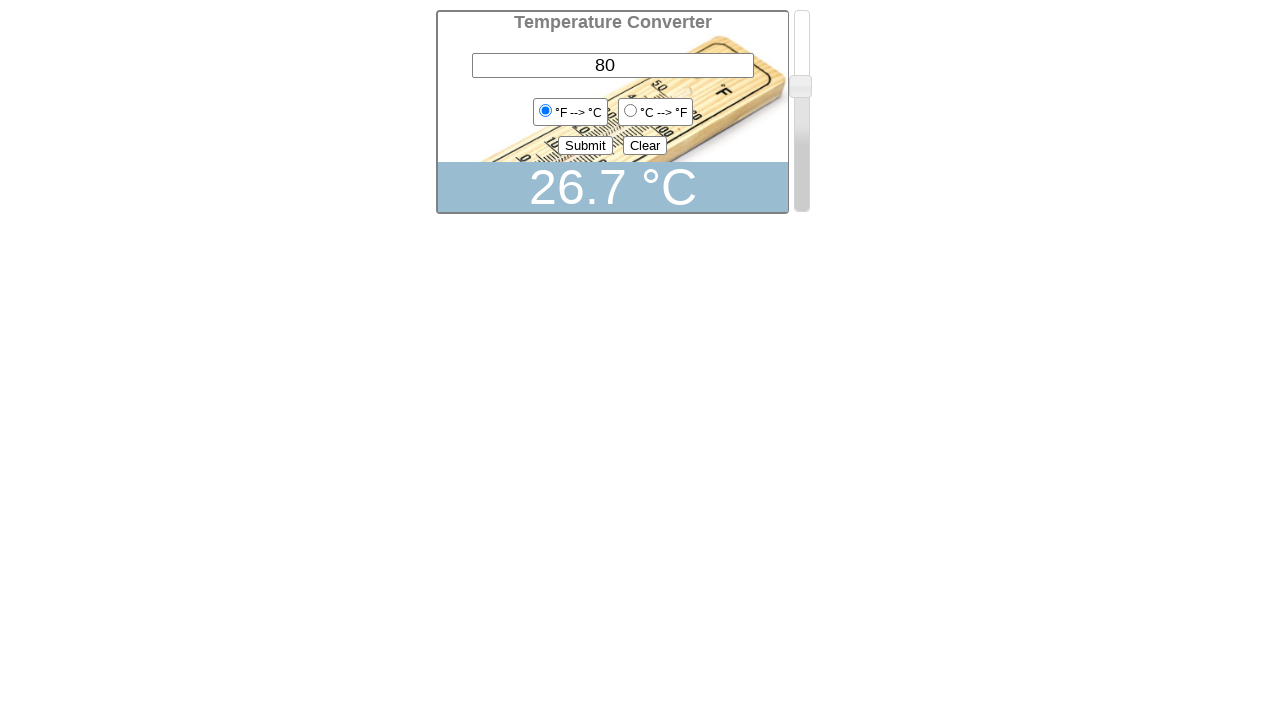

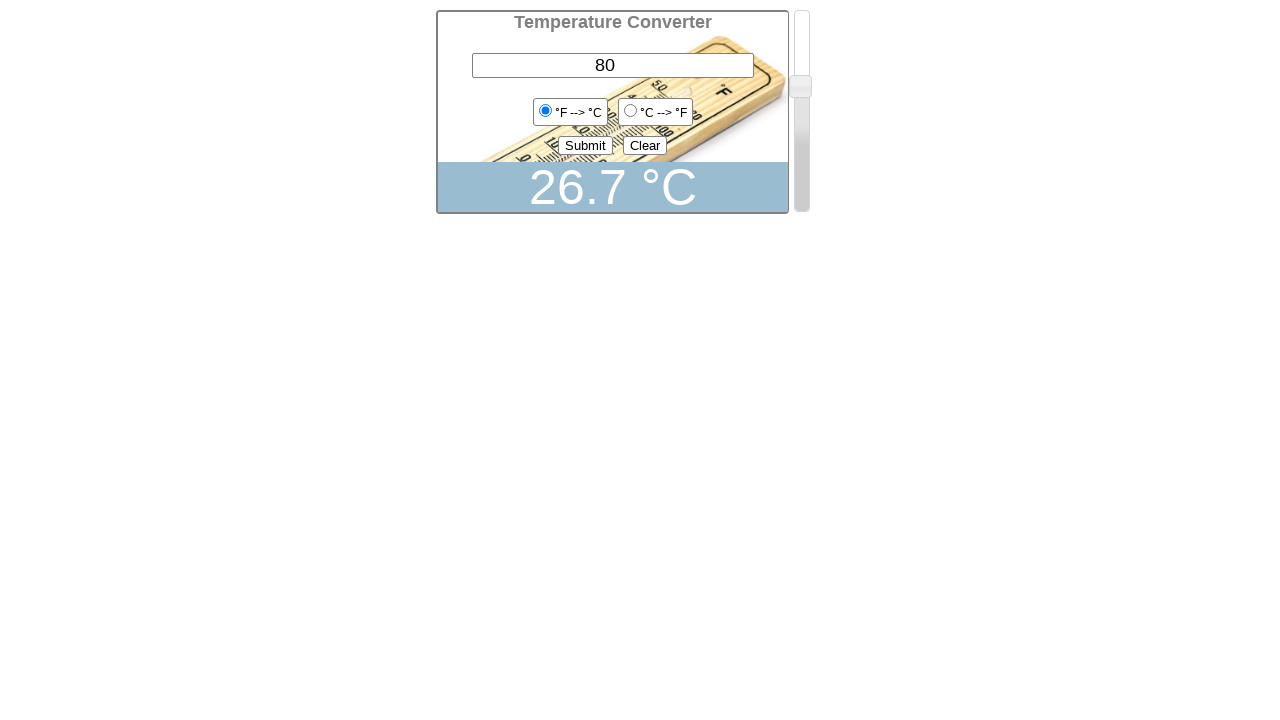